Validates that the regenerate background button has the correct onclick function

Starting URL: https://jaredwebber.dev

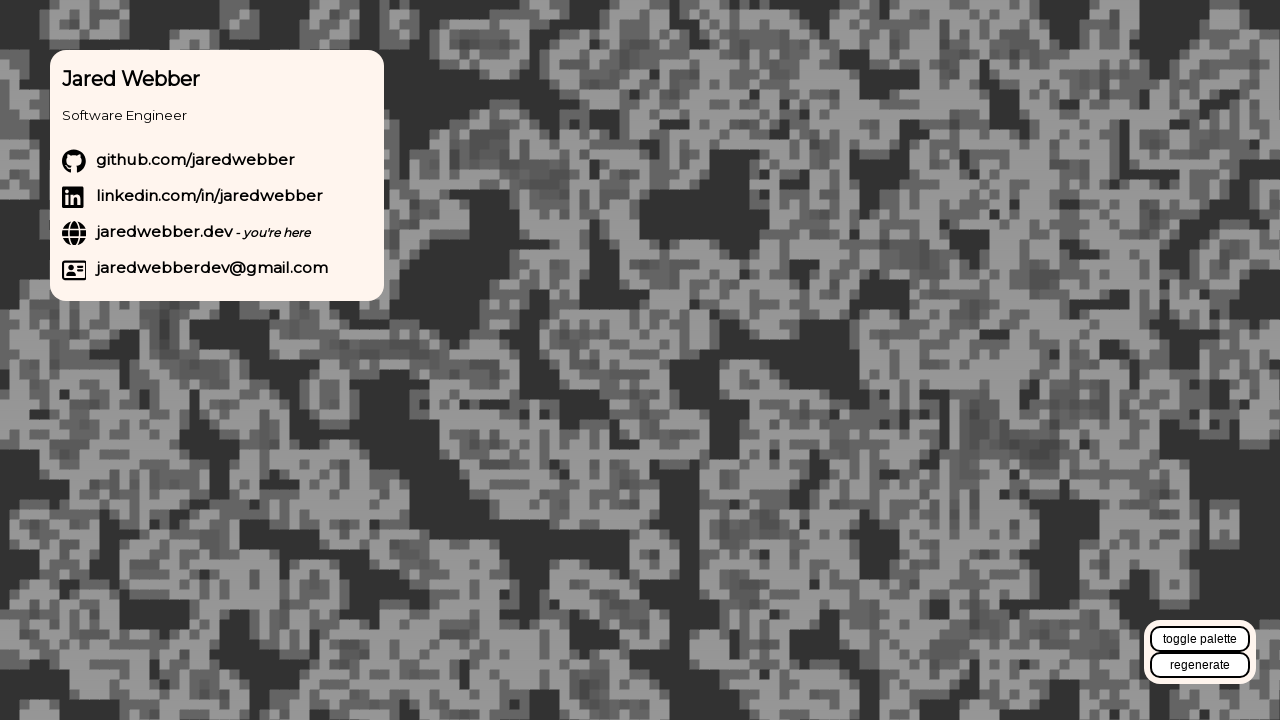

Navigated to https://jaredwebber.dev
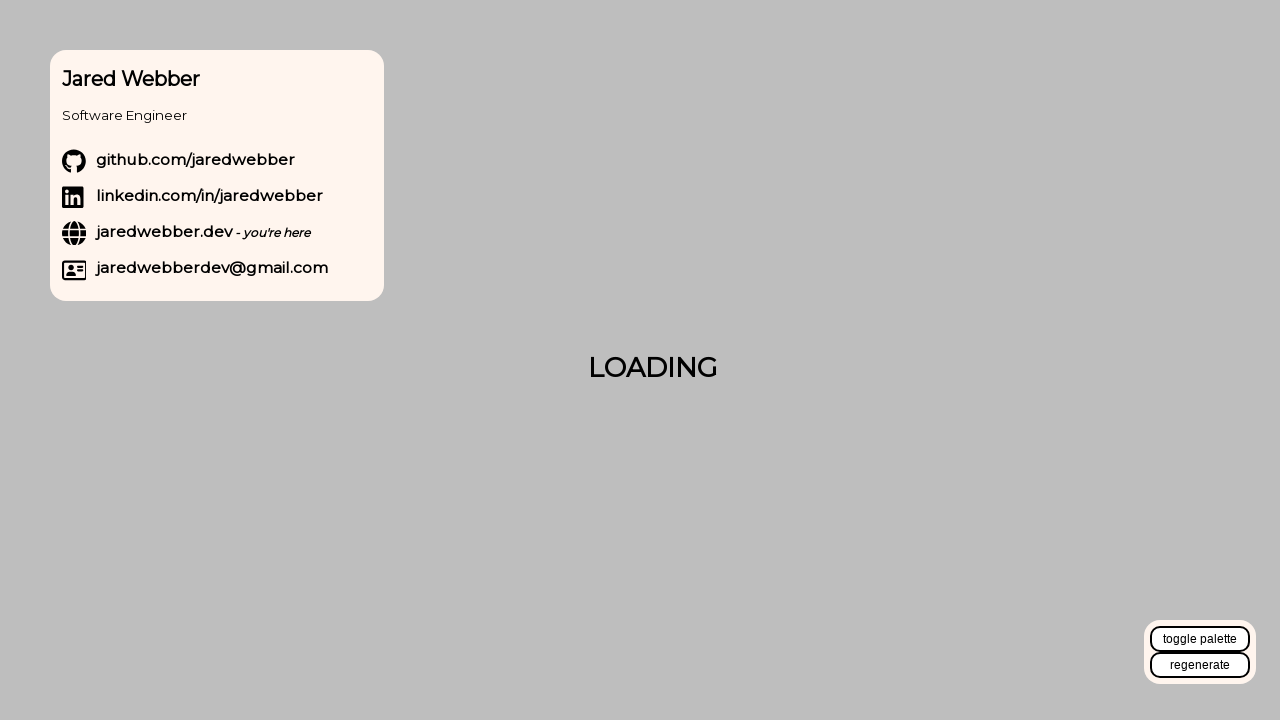

Located regenerate background button with id 'regenerate-background'
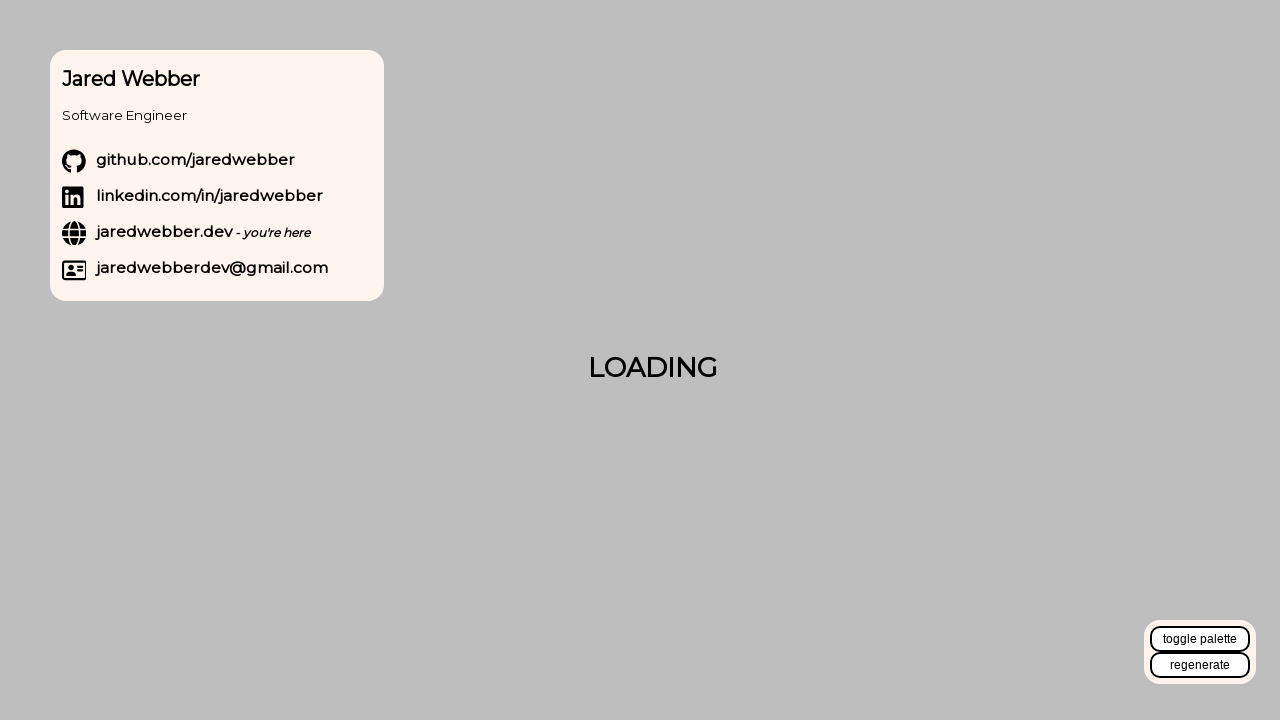

Verified regenerate background button has correct onclick function 'regenerateBackground()'
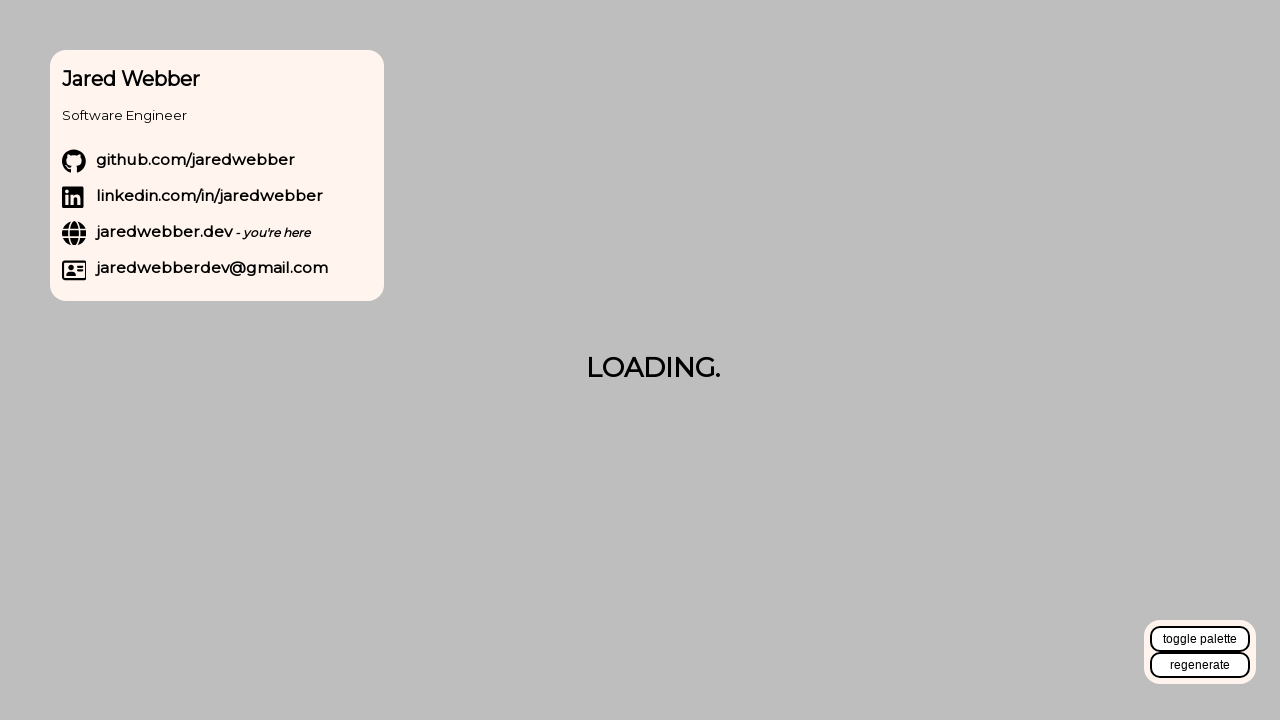

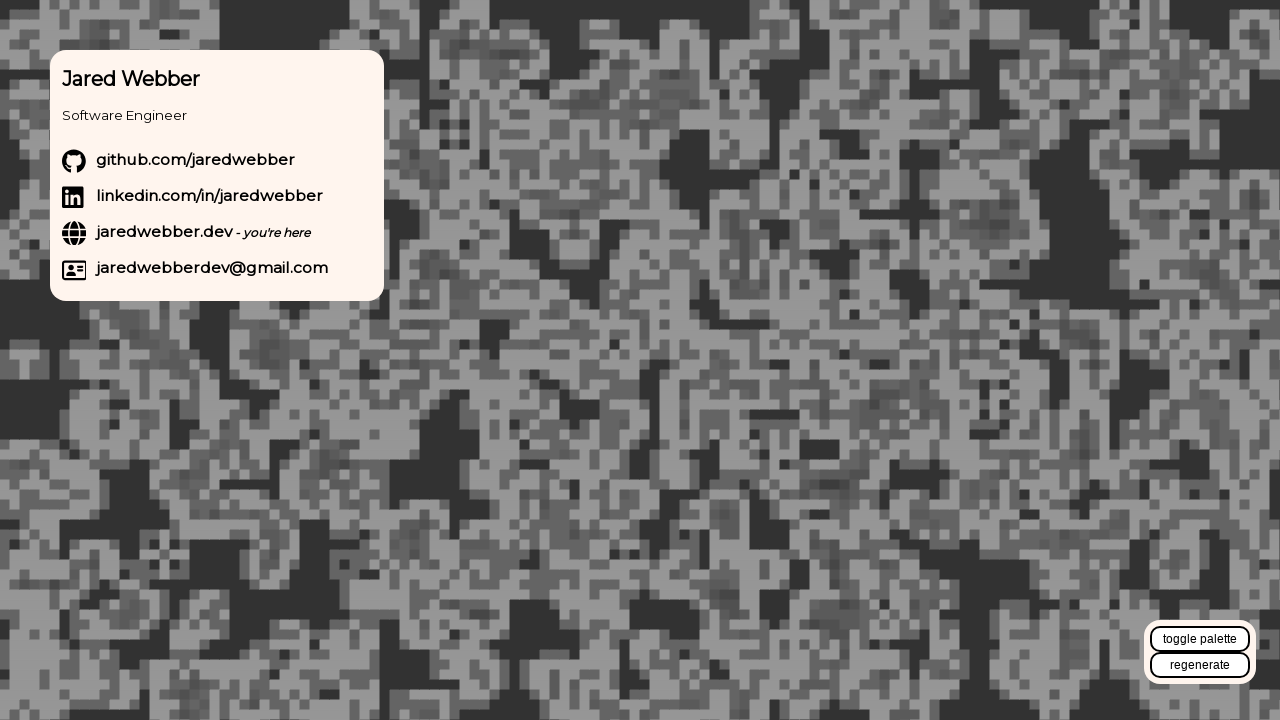